Tests waitForDisplayed functionality by clicking a start button and waiting for dynamic content to appear

Starting URL: https://the-internet.herokuapp.com/dynamic_loading/1

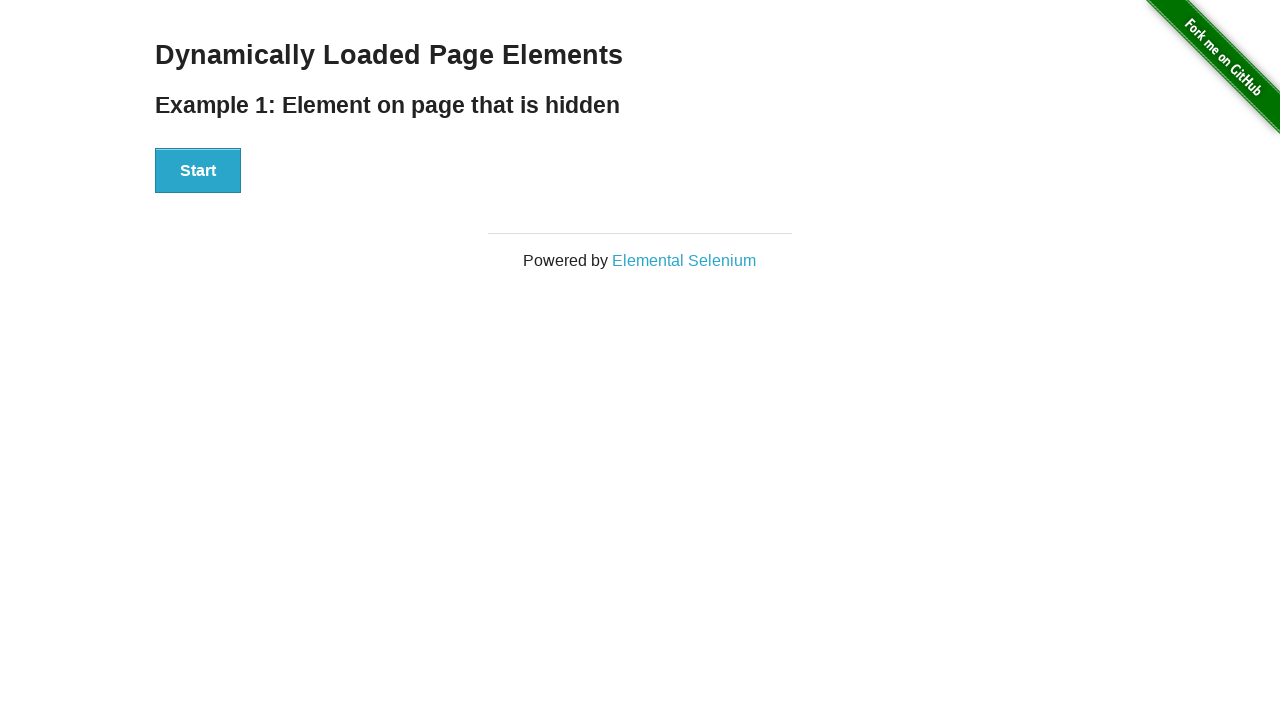

Clicked the start button at (198, 171) on #start button
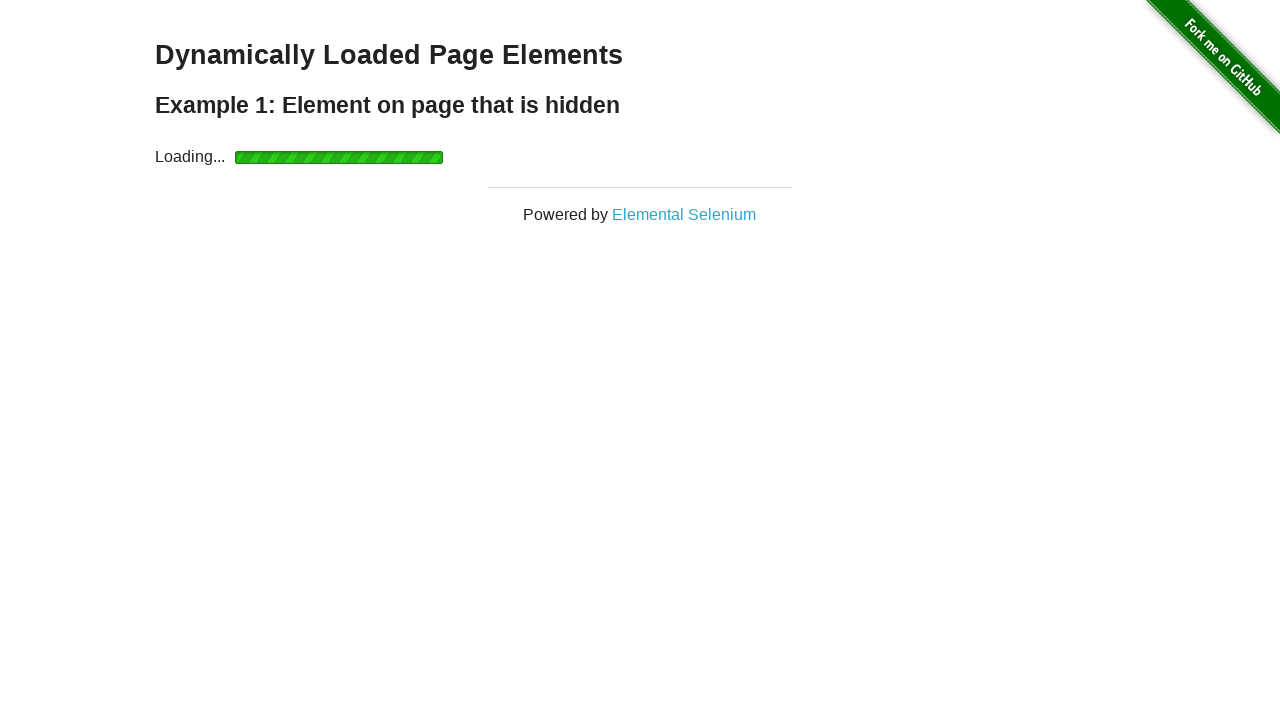

Waited for finish element to be displayed
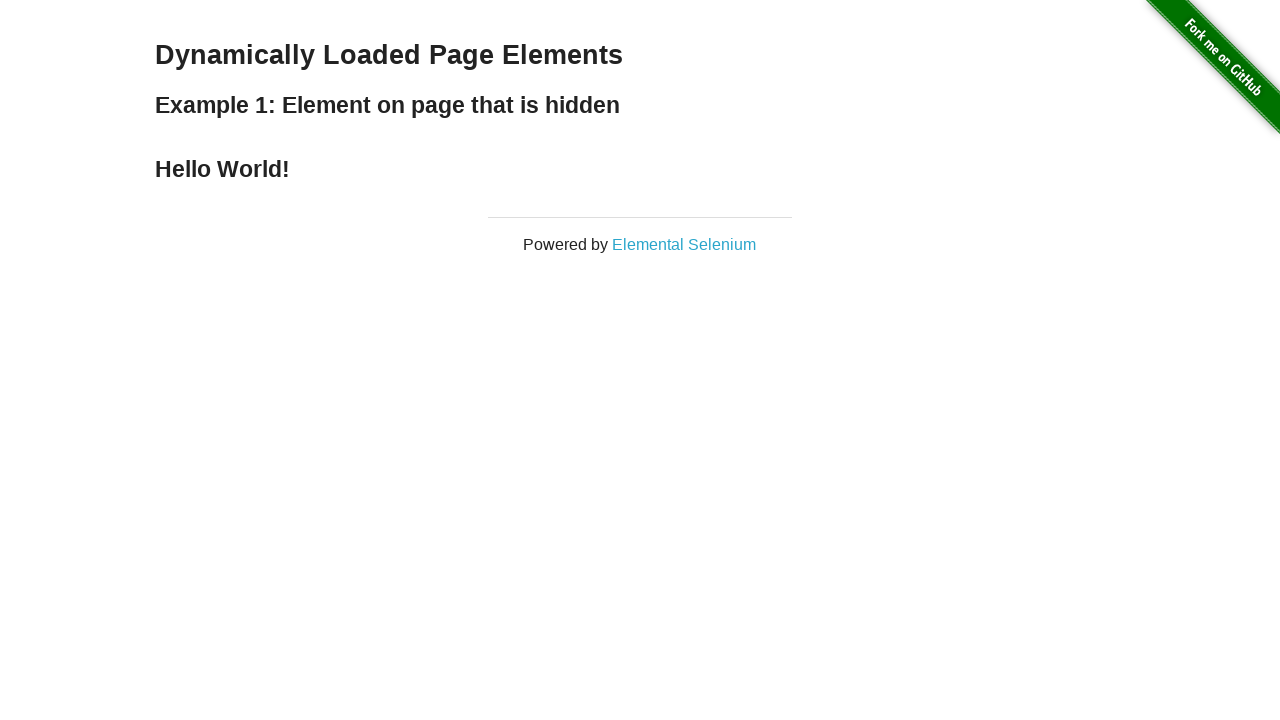

Verified the h4 text content in finish element
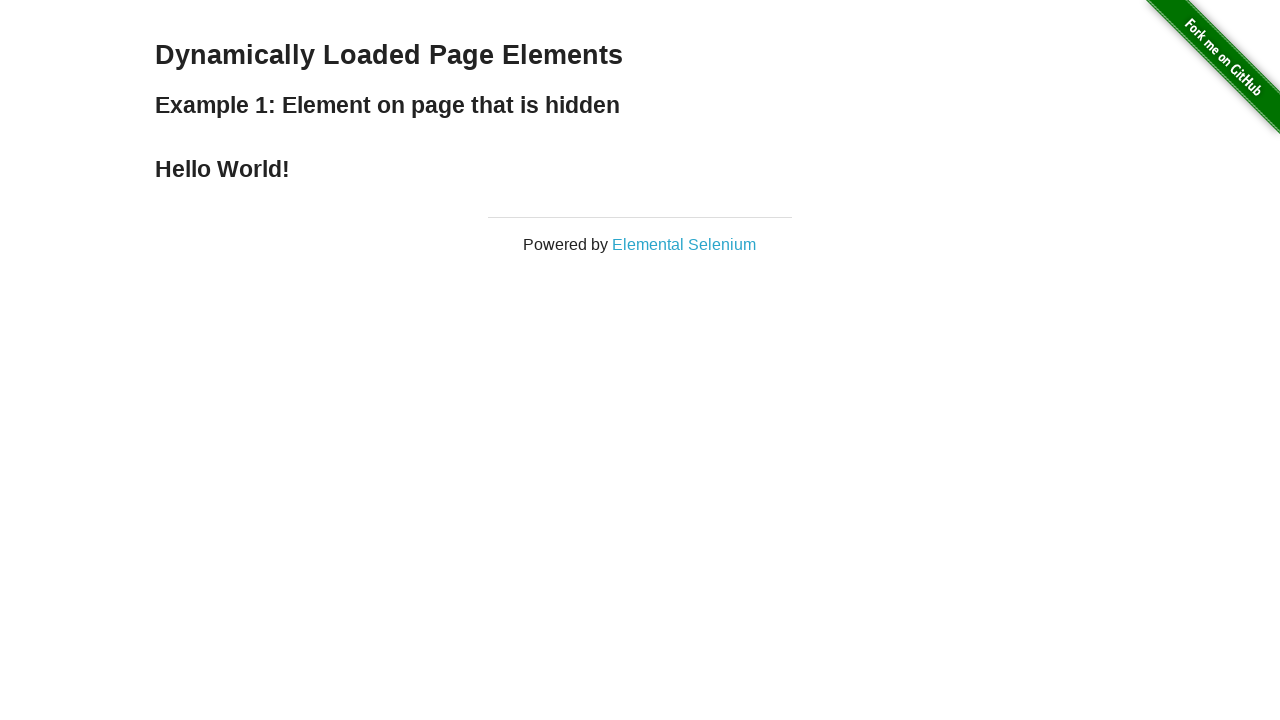

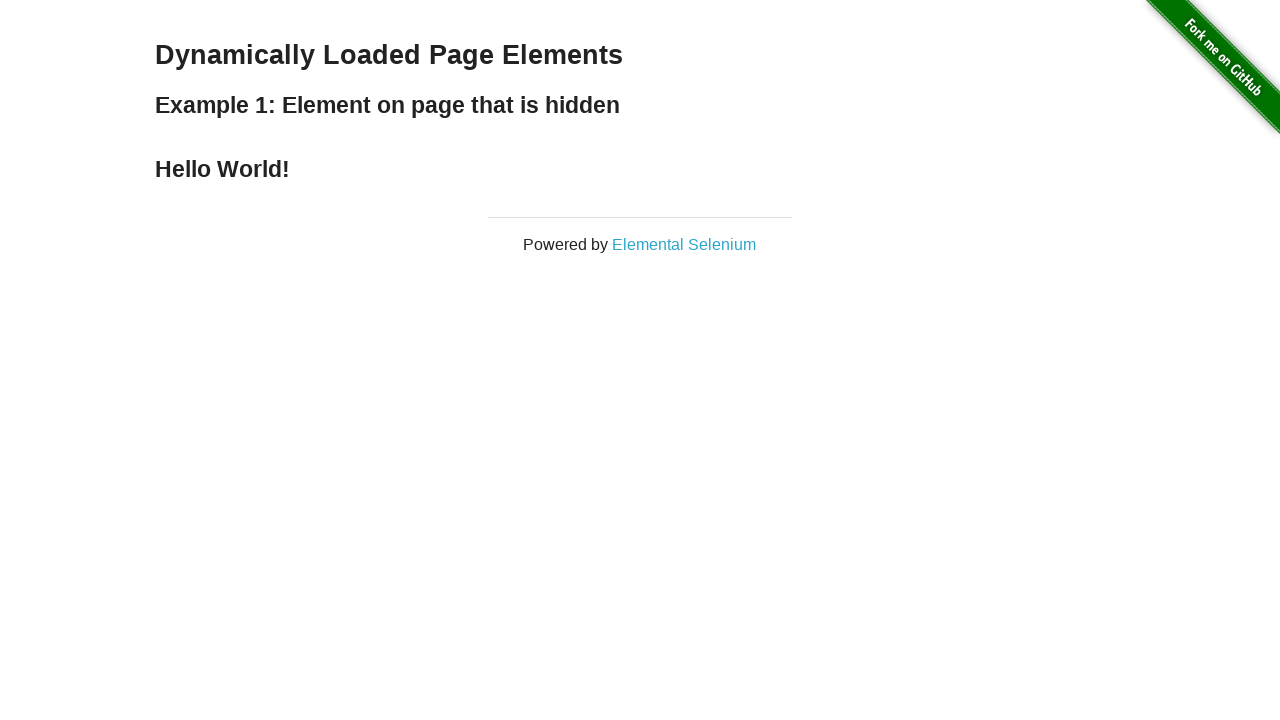